Tests the add/remove elements functionality by clicking the "Add Element" button twice and verifying that two "Delete" buttons appear on the page.

Starting URL: http://the-internet.herokuapp.com/add_remove_elements/

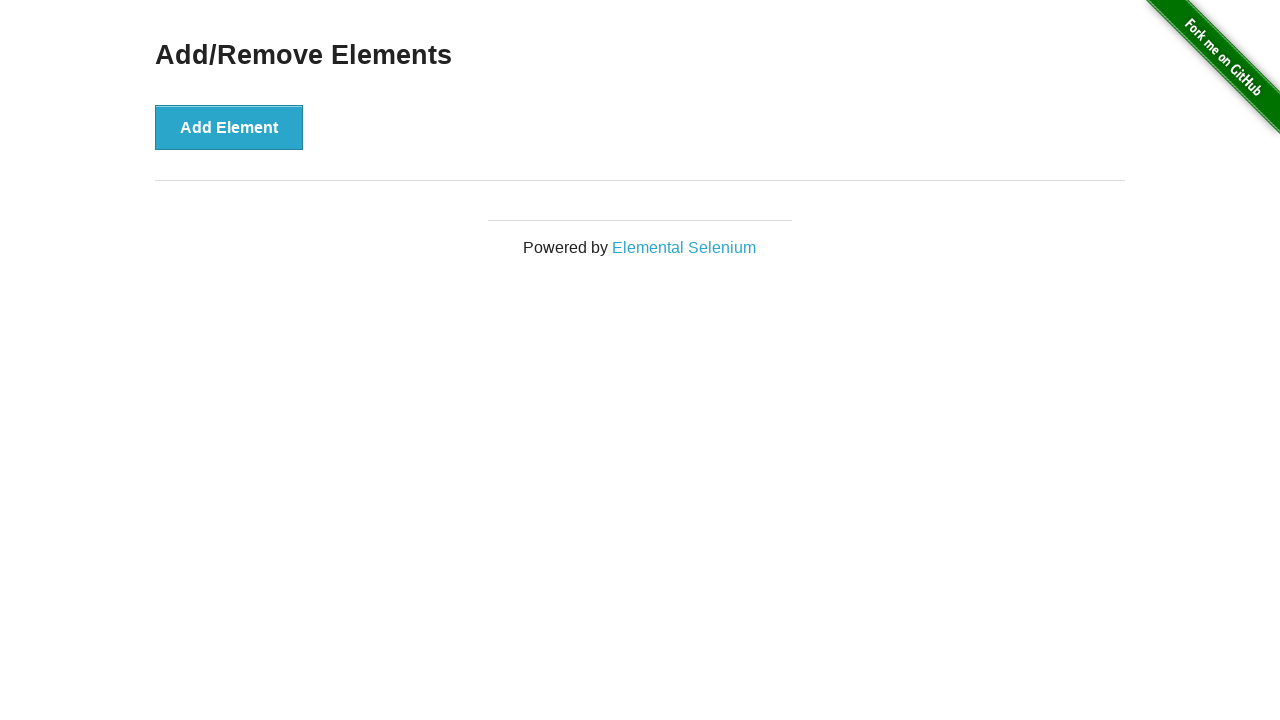

Navigated to add/remove elements page
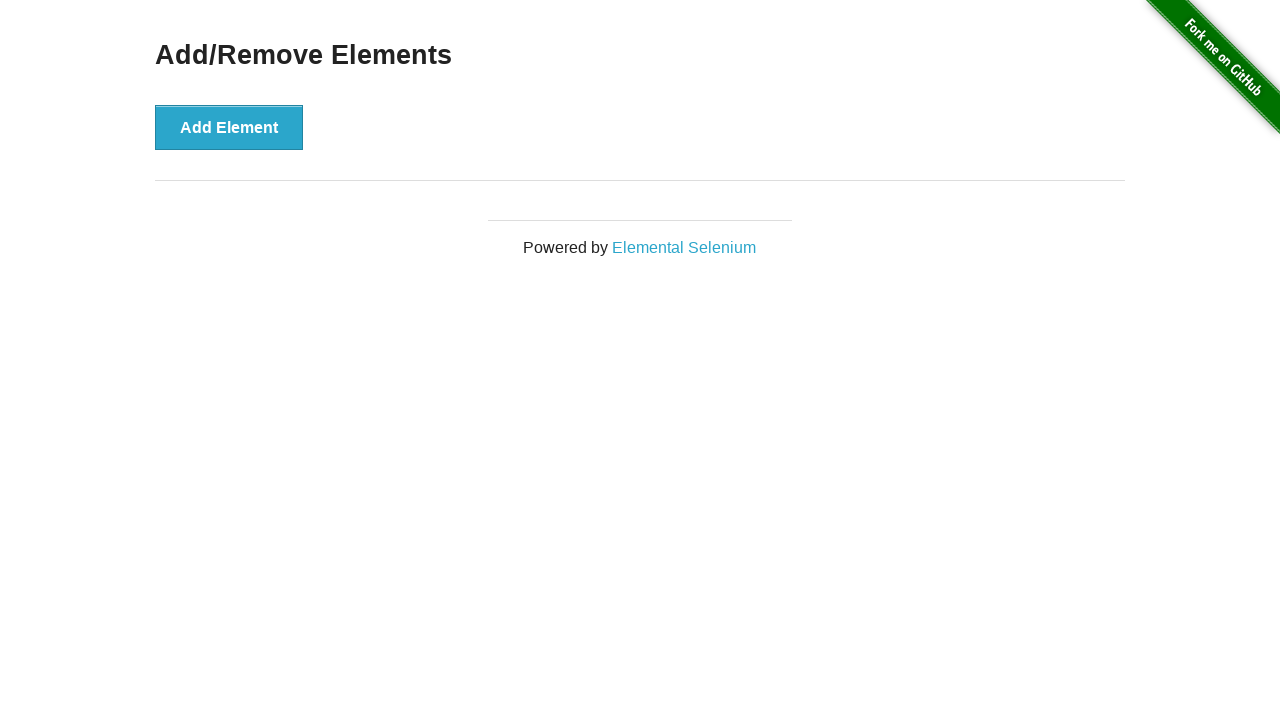

Clicked 'Add Element' button first time at (229, 127) on xpath=//button[text()='Add Element']
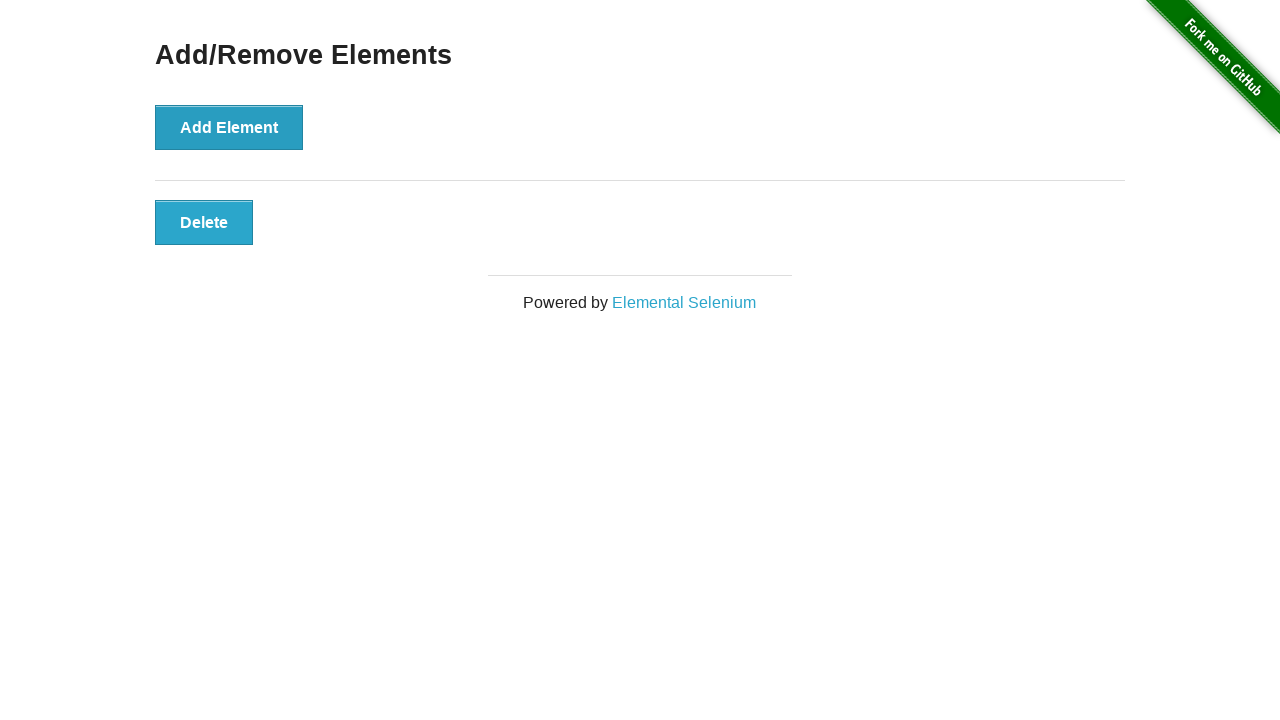

Clicked 'Add Element' button second time at (229, 127) on xpath=//button[text()='Add Element']
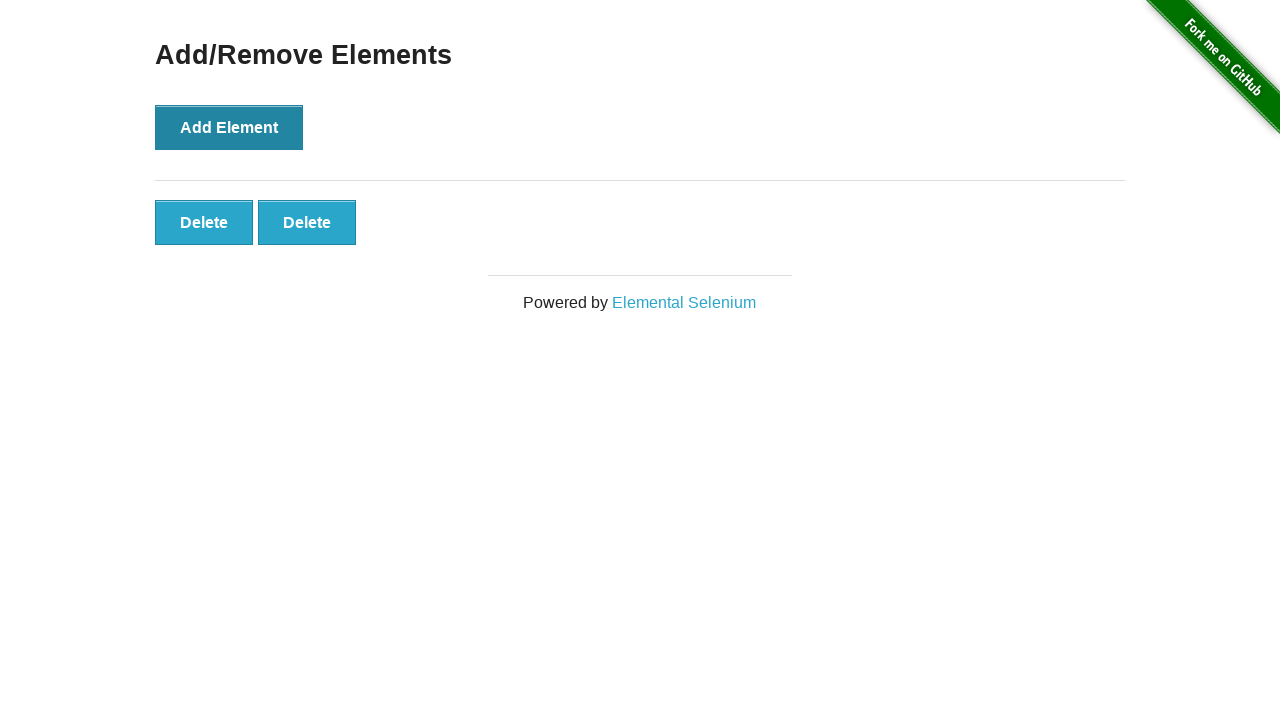

Located Delete buttons on page
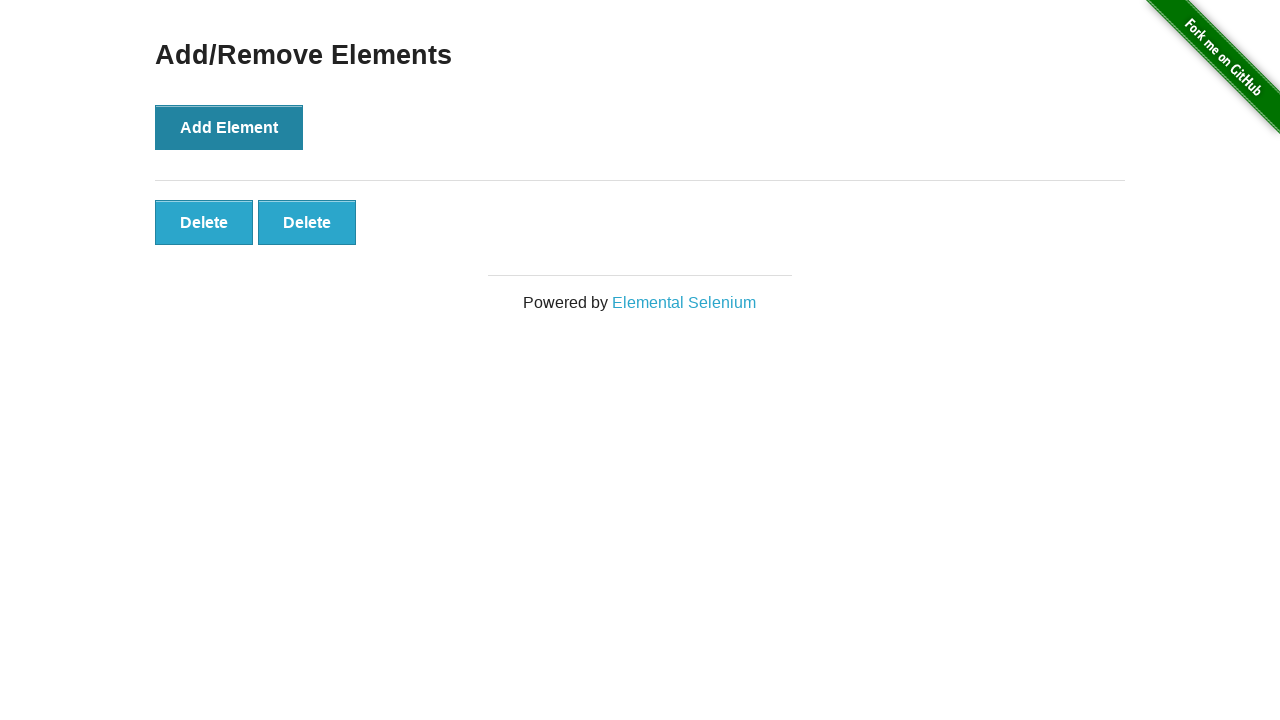

Verified that 2 Delete buttons are present
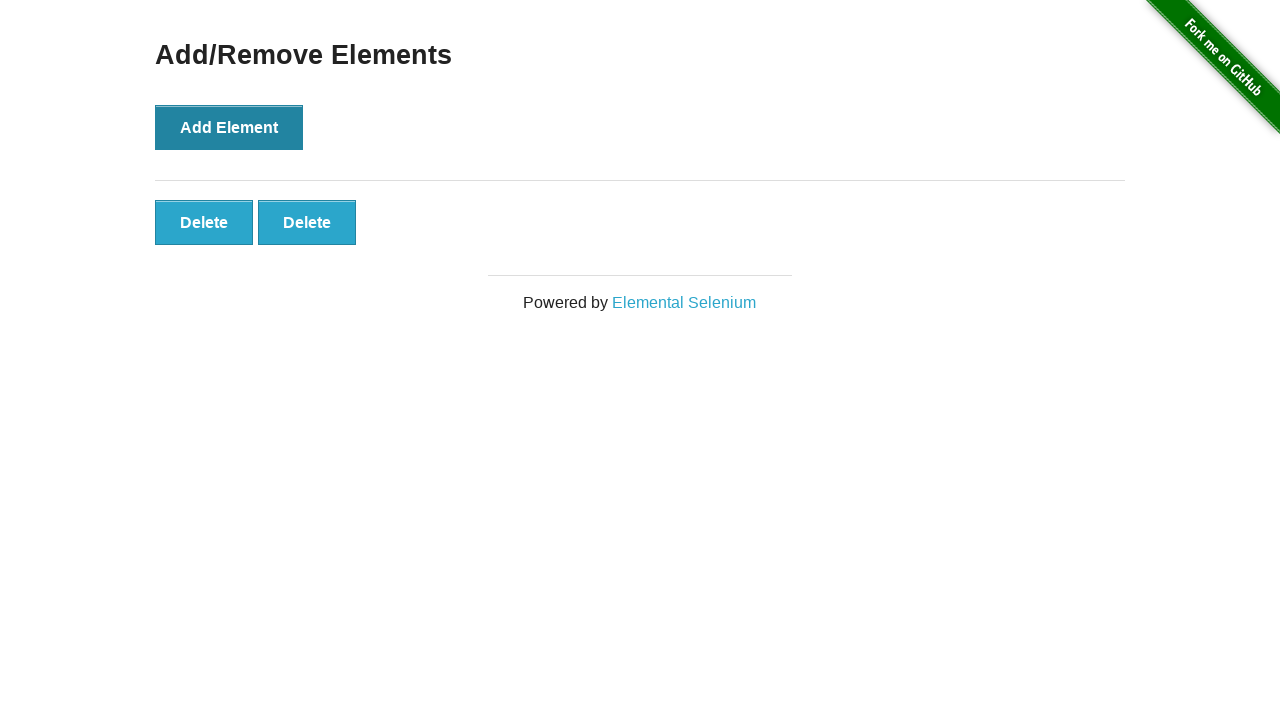

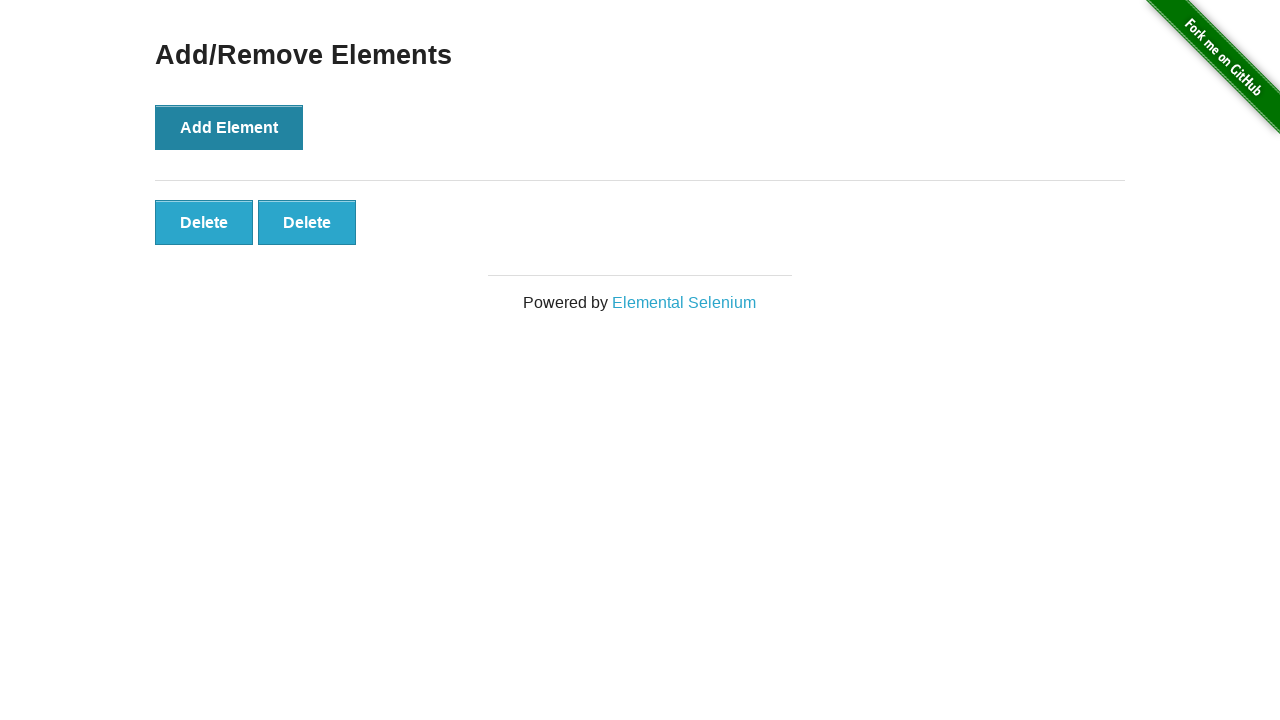